Tests dynamic loading functionality by clicking on a hidden element example, starting the loading process, and waiting for the "Hello World!" message to appear

Starting URL: https://the-internet.herokuapp.com/dynamic_loading

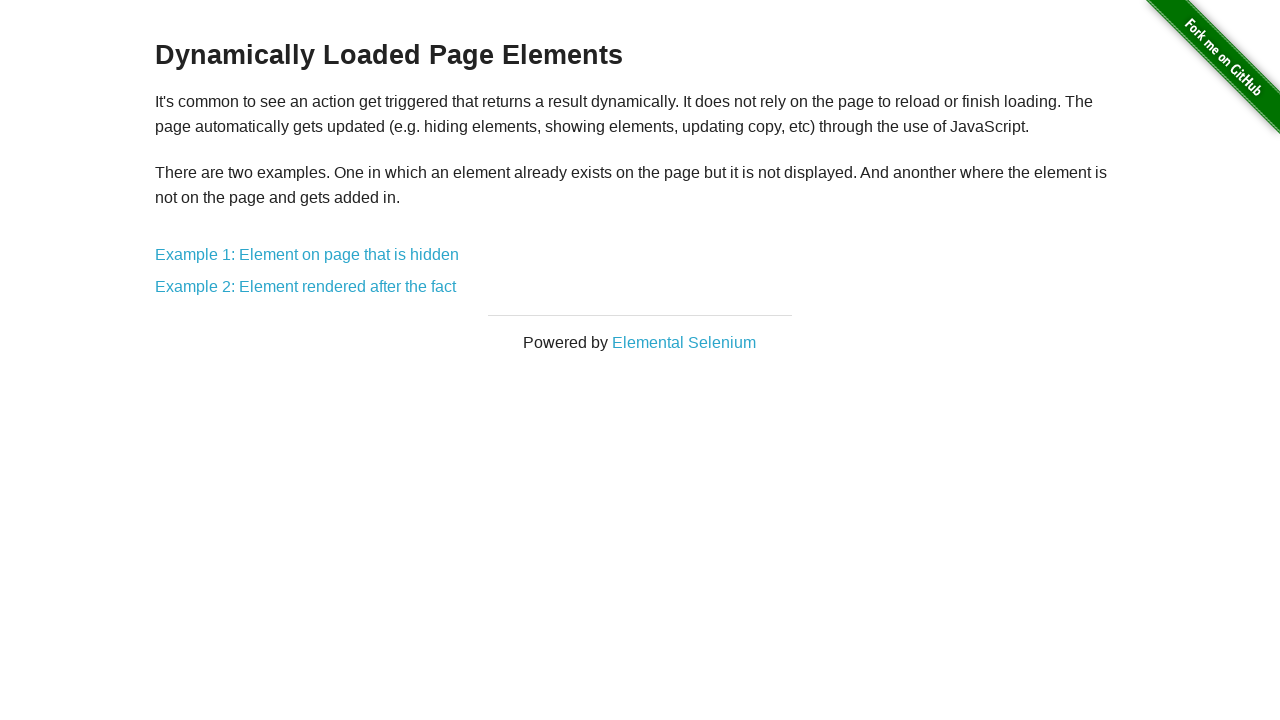

Clicked on Example 1: Element on page that is hidden link at (307, 255) on text=Example 1: Element on page that is hidden
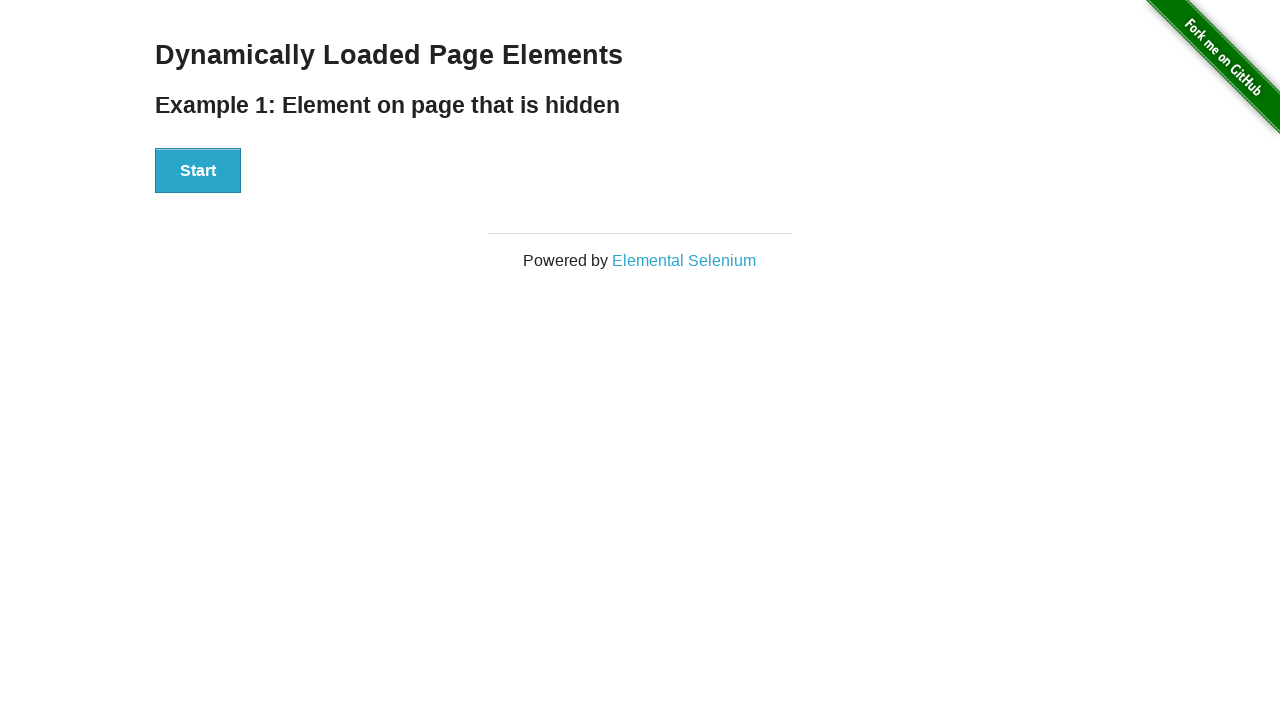

Clicked the Start button to trigger dynamic loading at (198, 171) on button:has-text('Start')
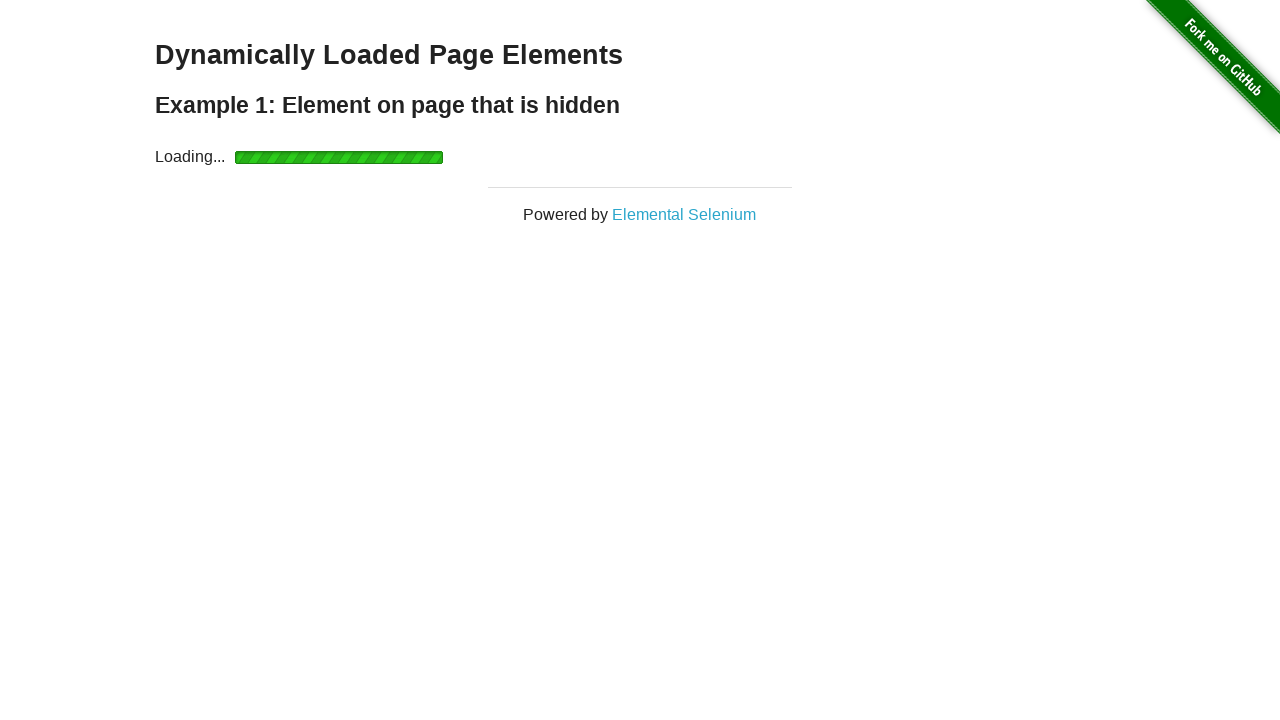

Waited for 'Hello World!' message to appear and become visible
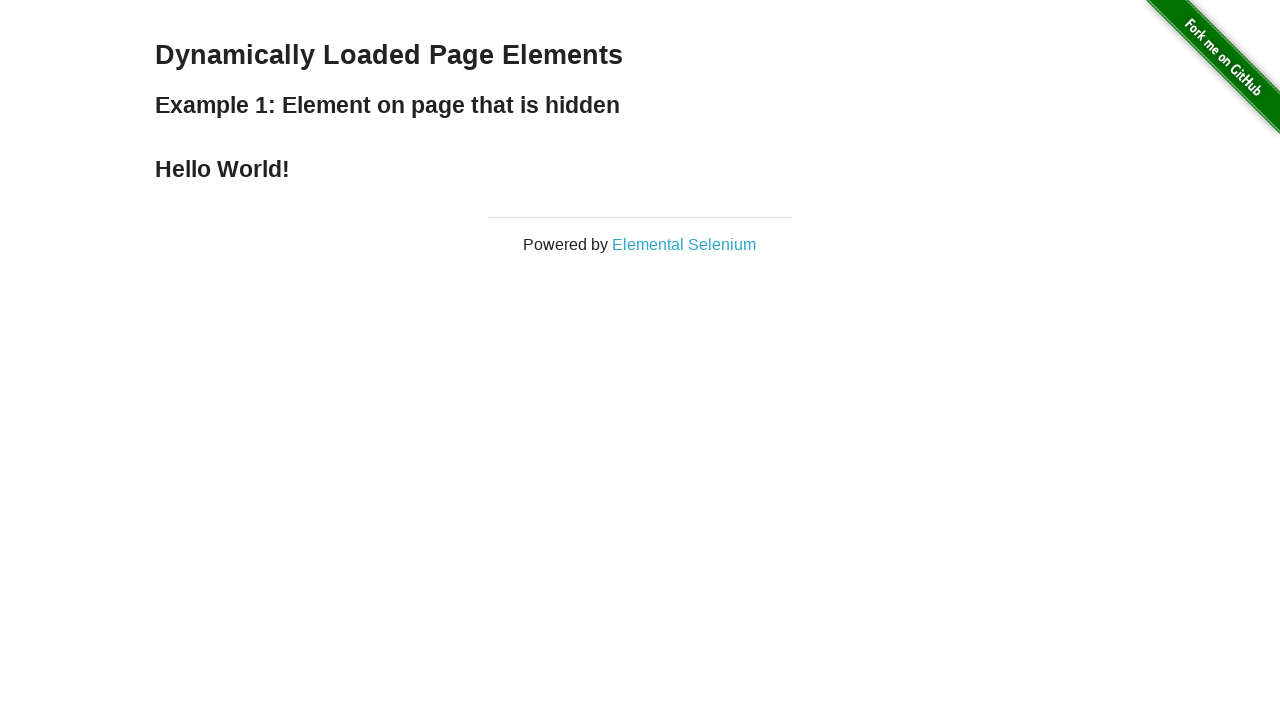

Located the 'Hello World!' message element
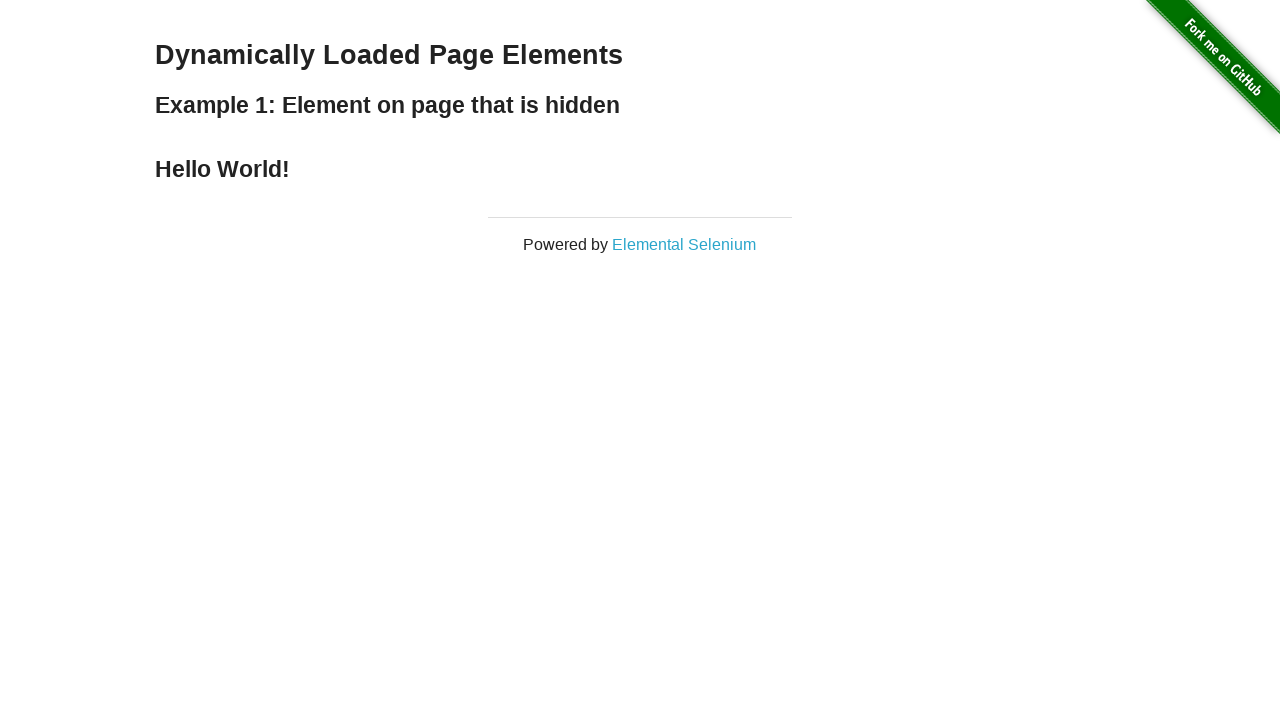

Retrieved message text: Hello World!
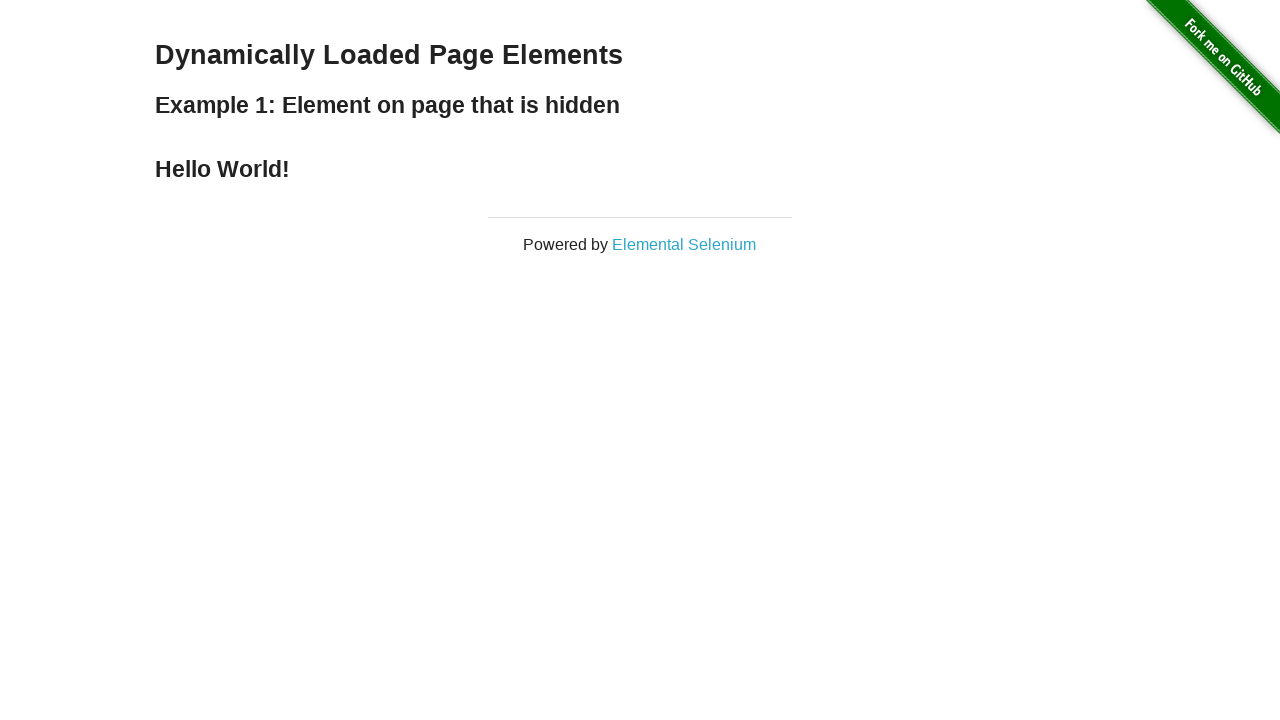

Printed message text to console: Hello World!
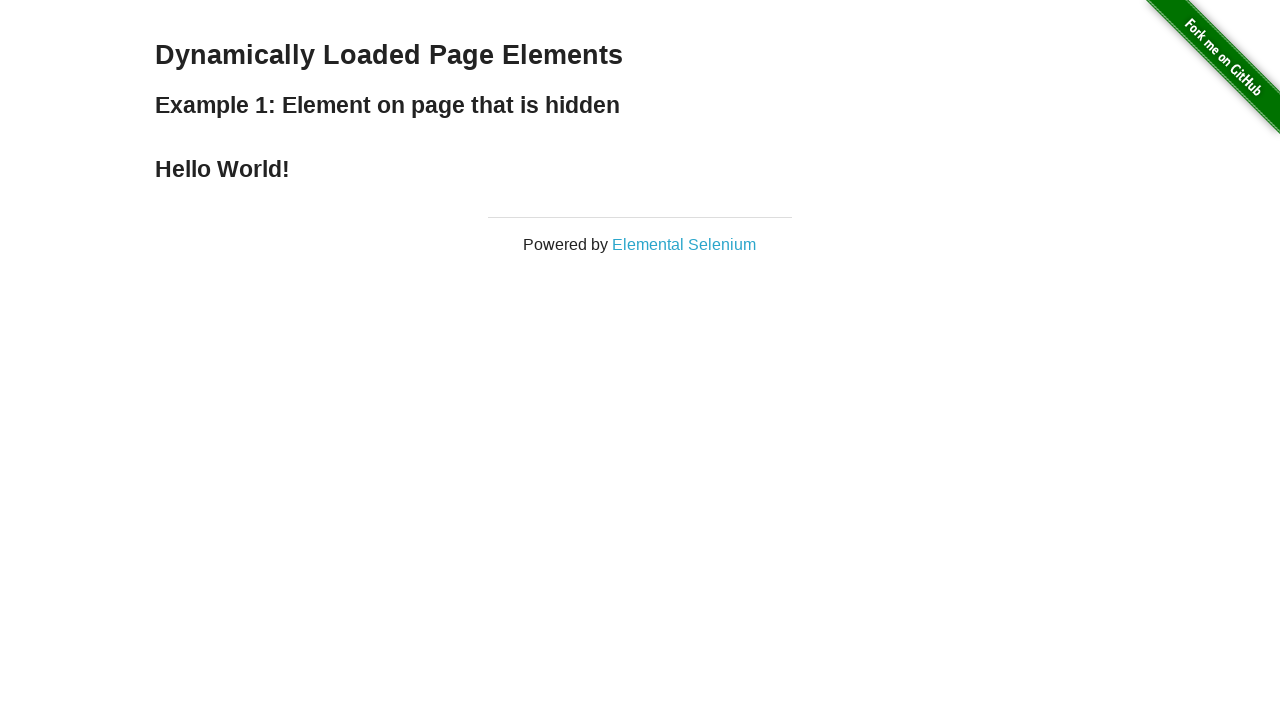

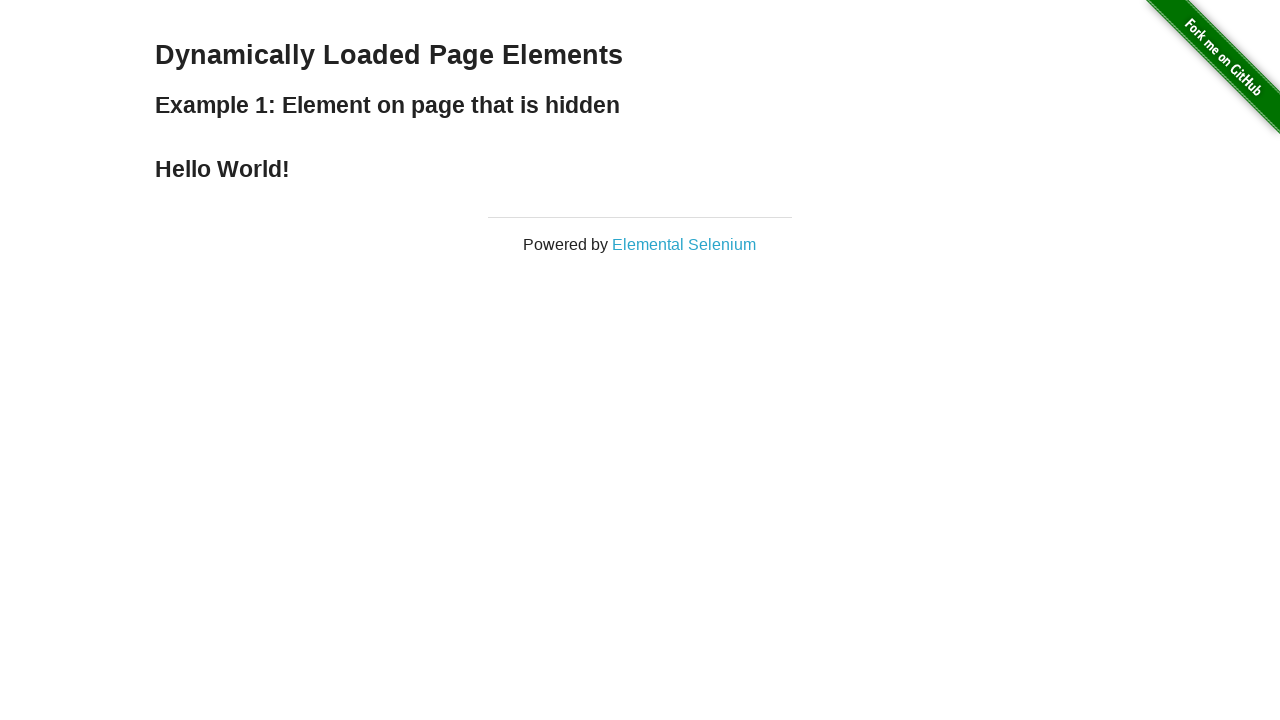